Tests dynamic controls with explicit waits by clicking Remove button, verifying "It's gone!" message appears, clicking Add button, and verifying "It's back!" message appears

Starting URL: https://the-internet.herokuapp.com/dynamic_controls

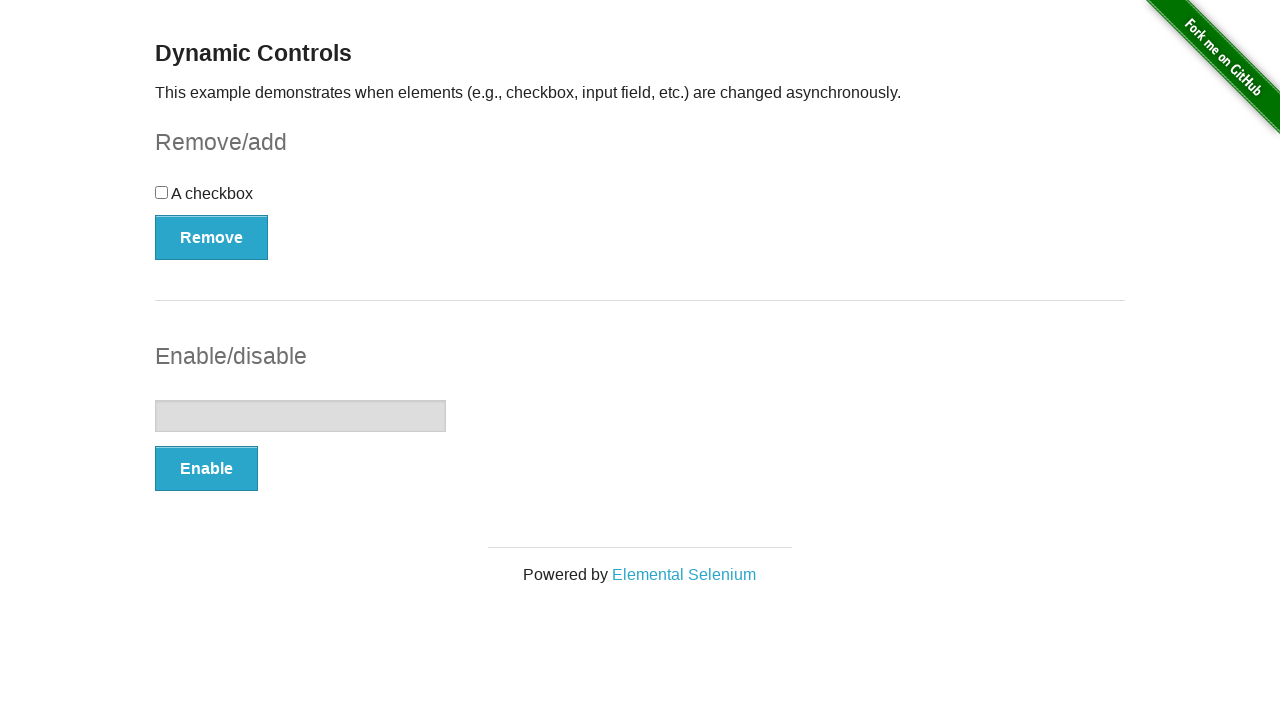

Clicked Remove button at (212, 237) on xpath=//*[text()='Remove']
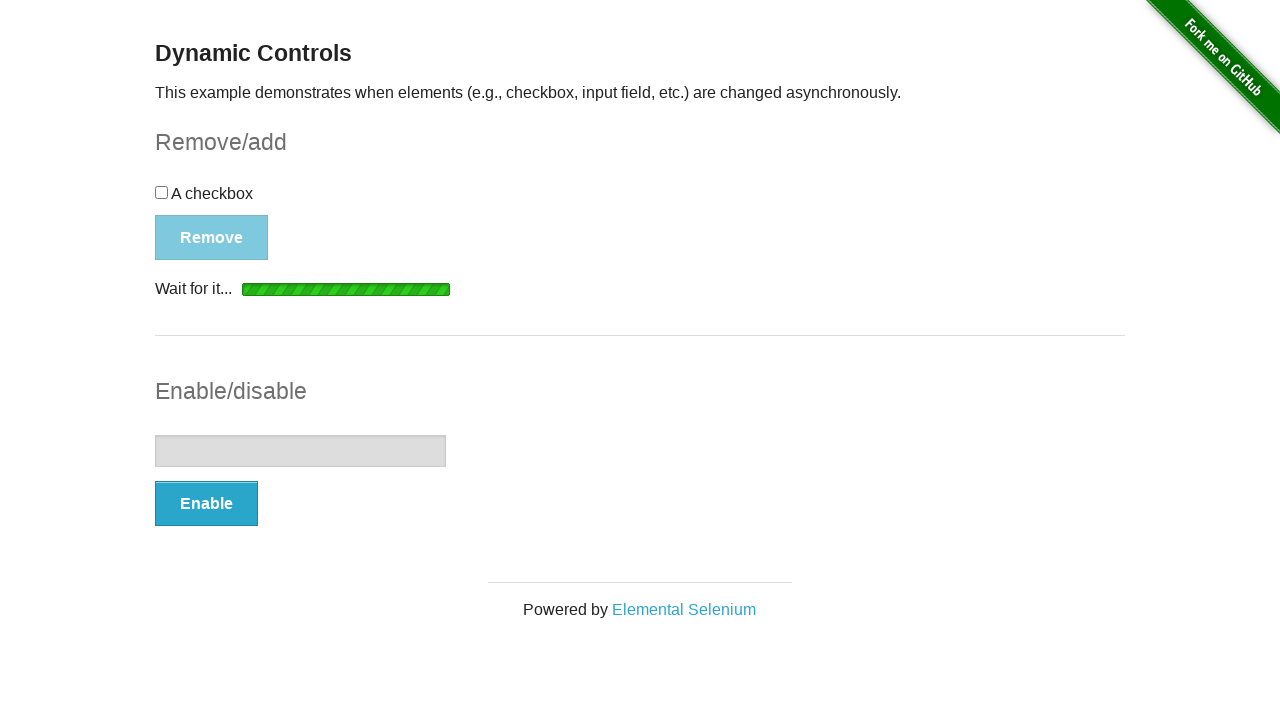

Verified 'It's gone!' message appeared
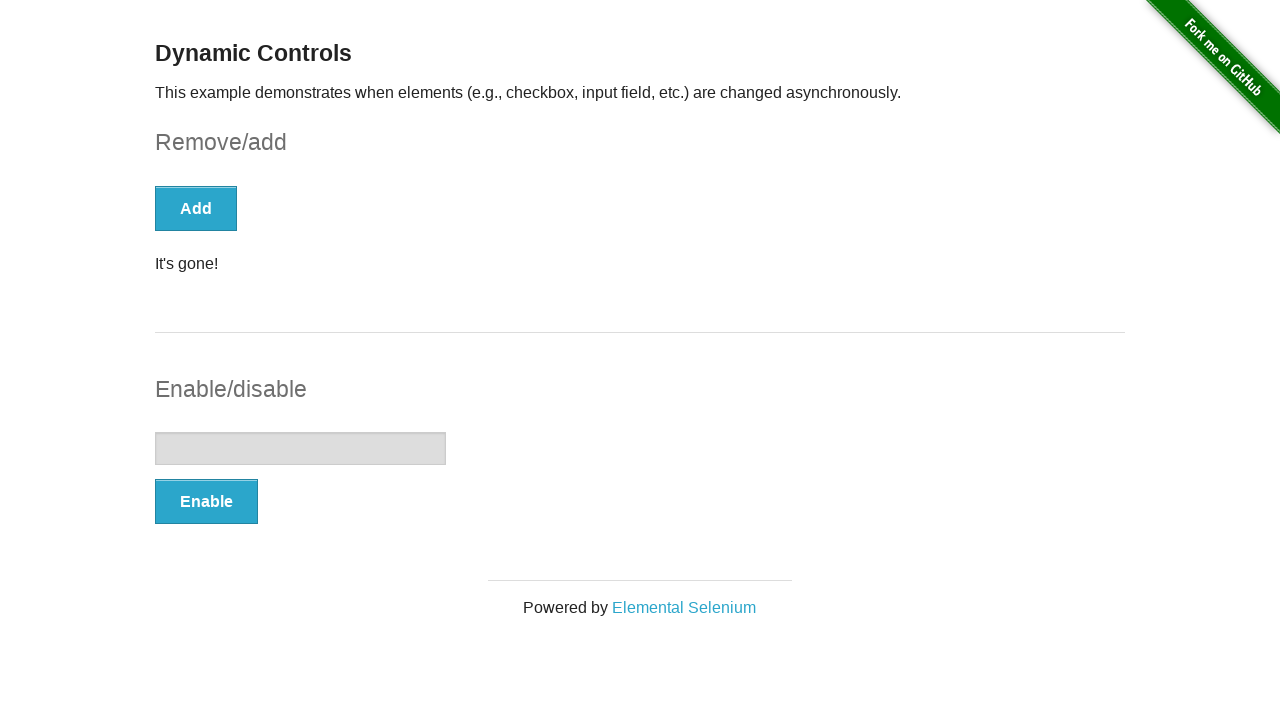

Clicked Add button at (196, 208) on xpath=//*[text()="Add"]
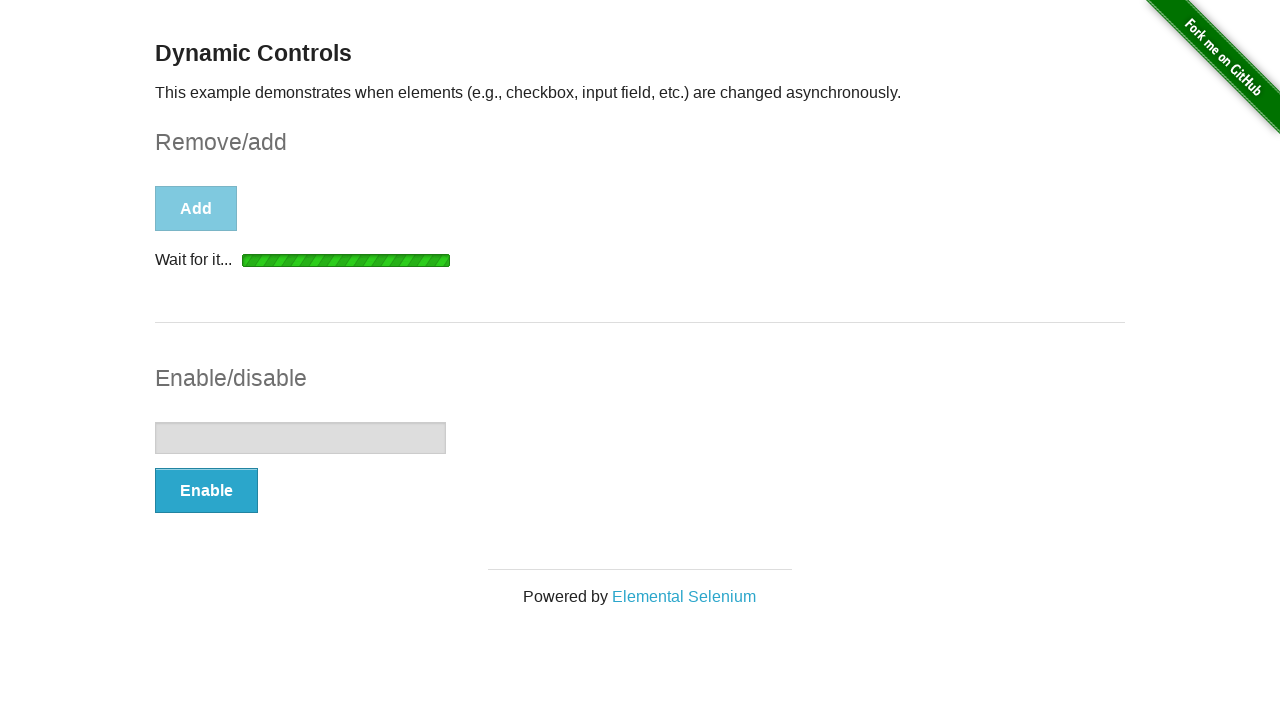

Verified 'It's back!' message appeared
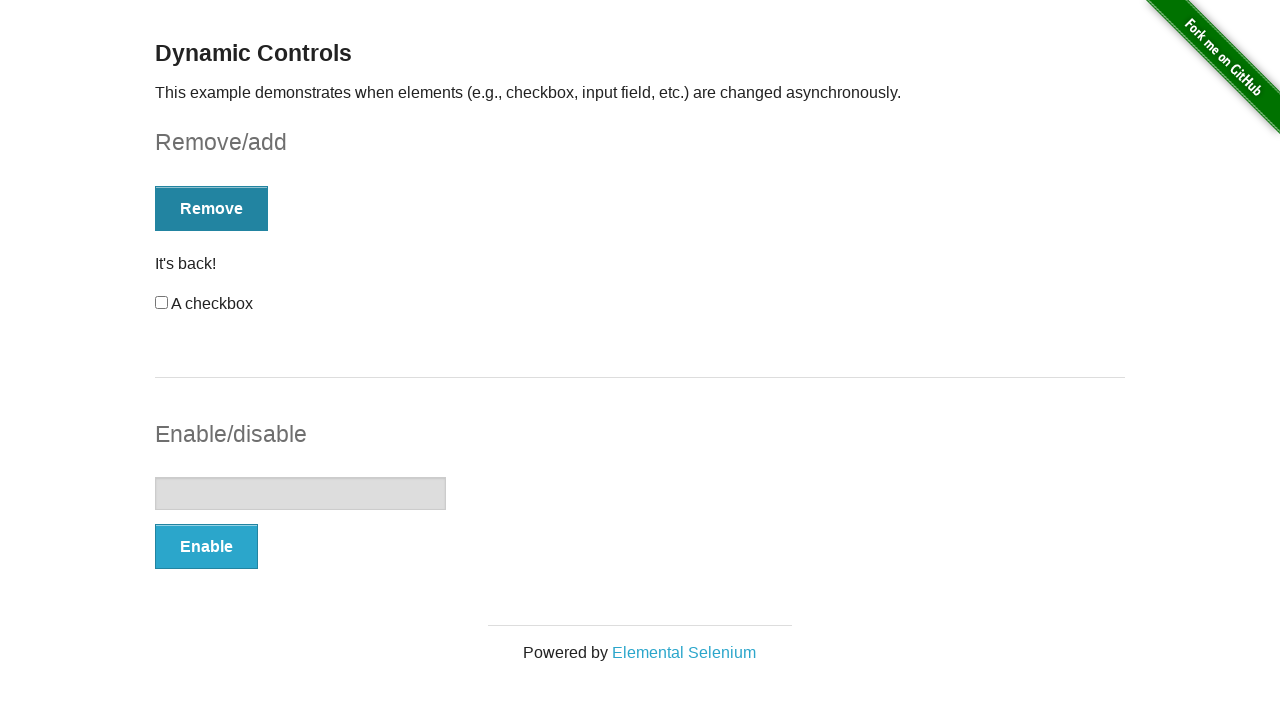

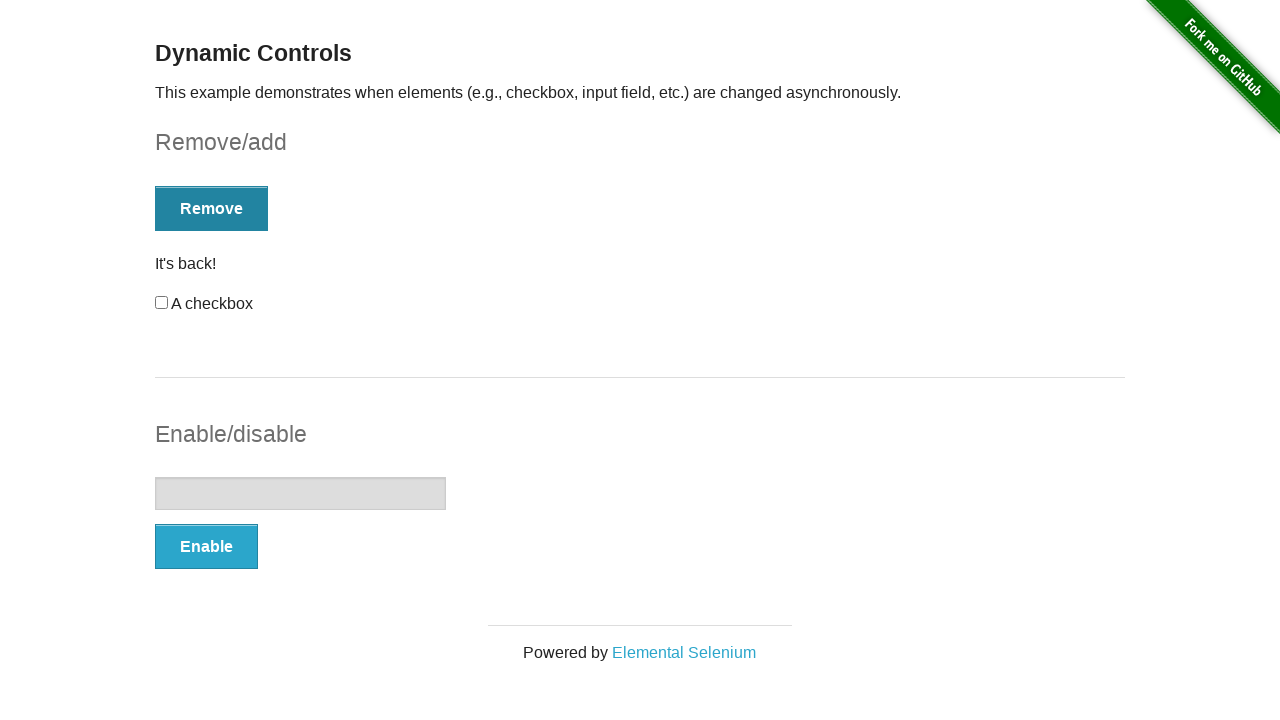